Tests accepting a JavaScript confirm dialog popup by clicking a button that triggers the dialog and accepting it

Starting URL: https://rahulshettyacademy.com/AutomationPractice/

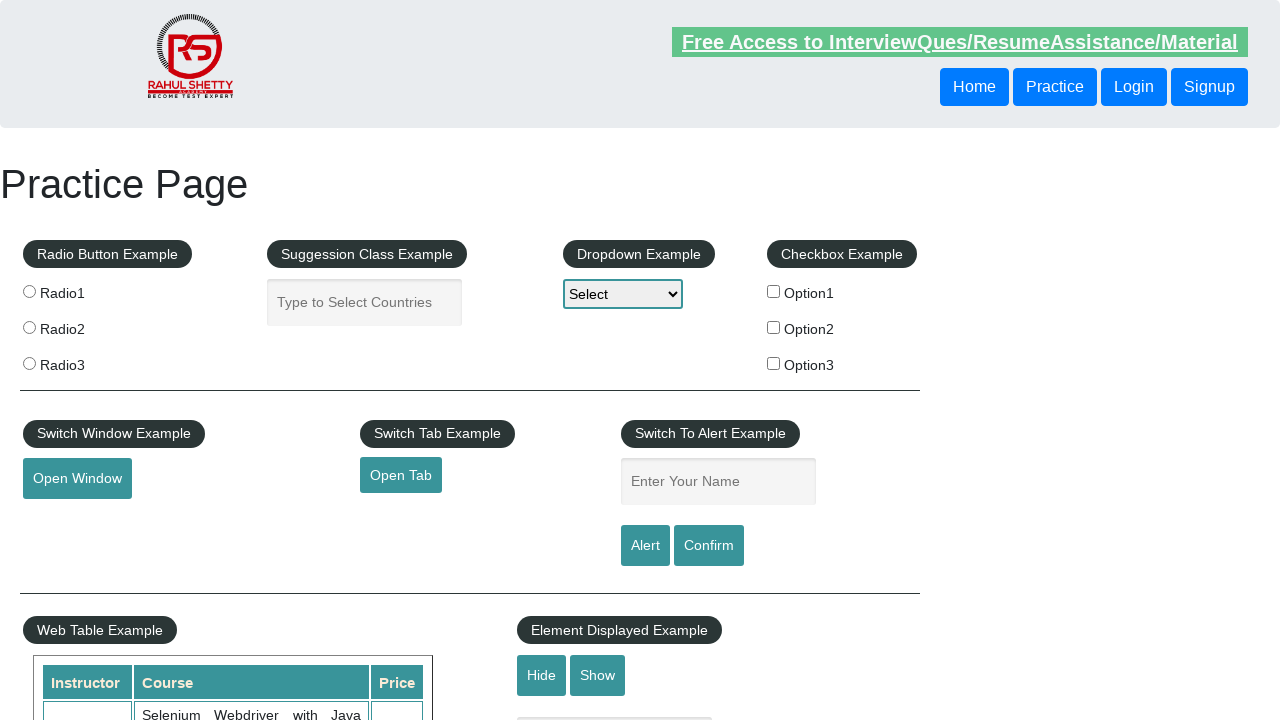

Set up dialog handler to accept confirm dialogs
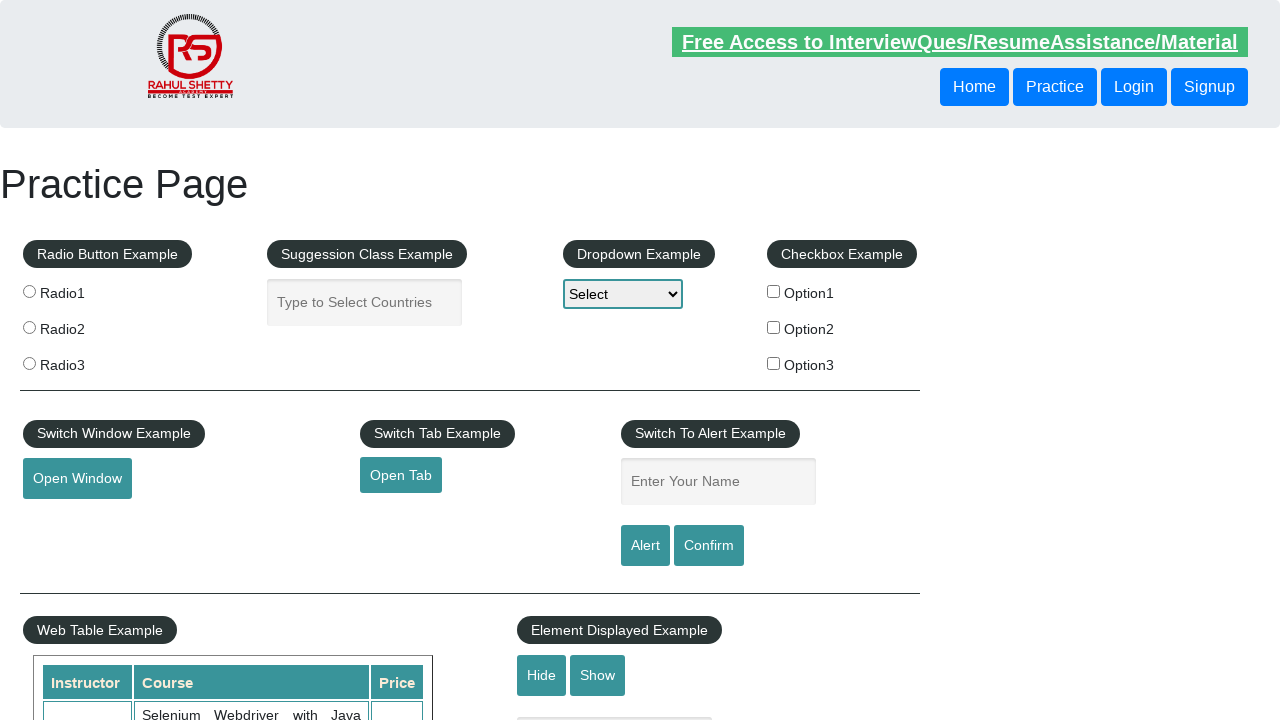

Clicked the confirm button to trigger the dialog at (709, 546) on #confirmbtn
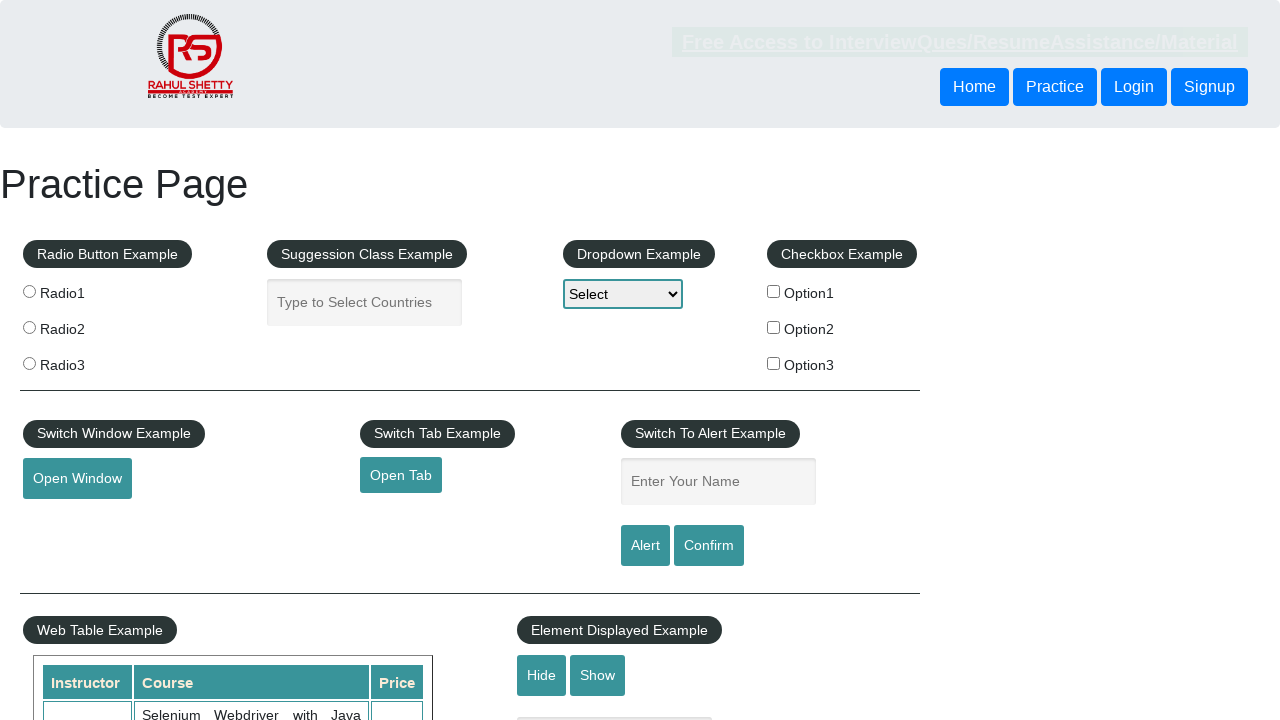

Waited for the confirm dialog to be handled
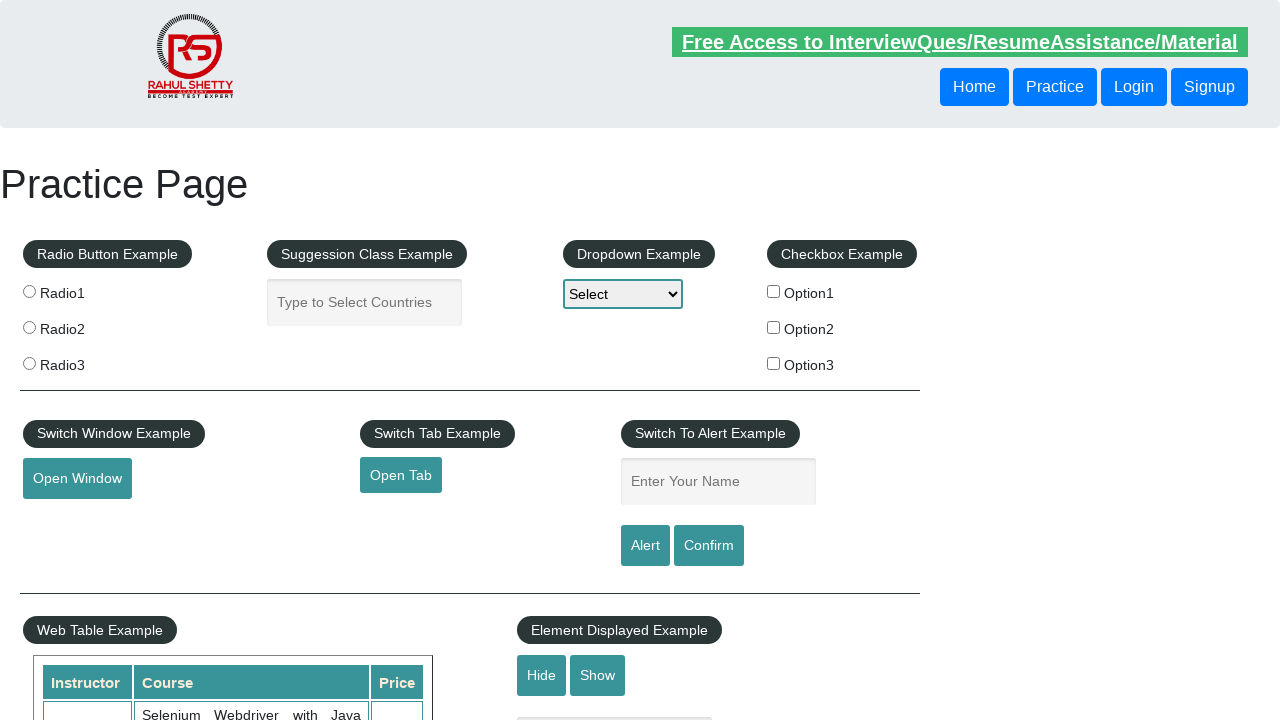

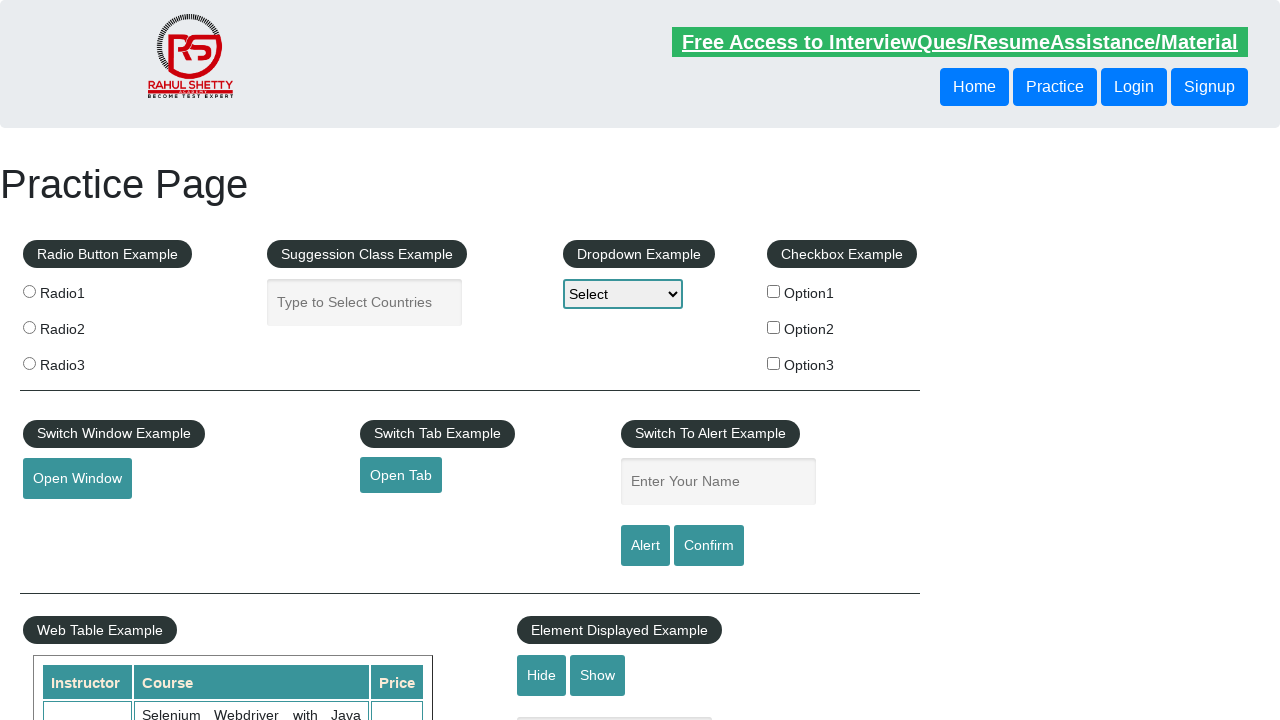